Navigates through players and staff sections including first team, manager, women, reserves, academy, and legends

Starting URL: https://www.manutd.com/en/players-and-staff

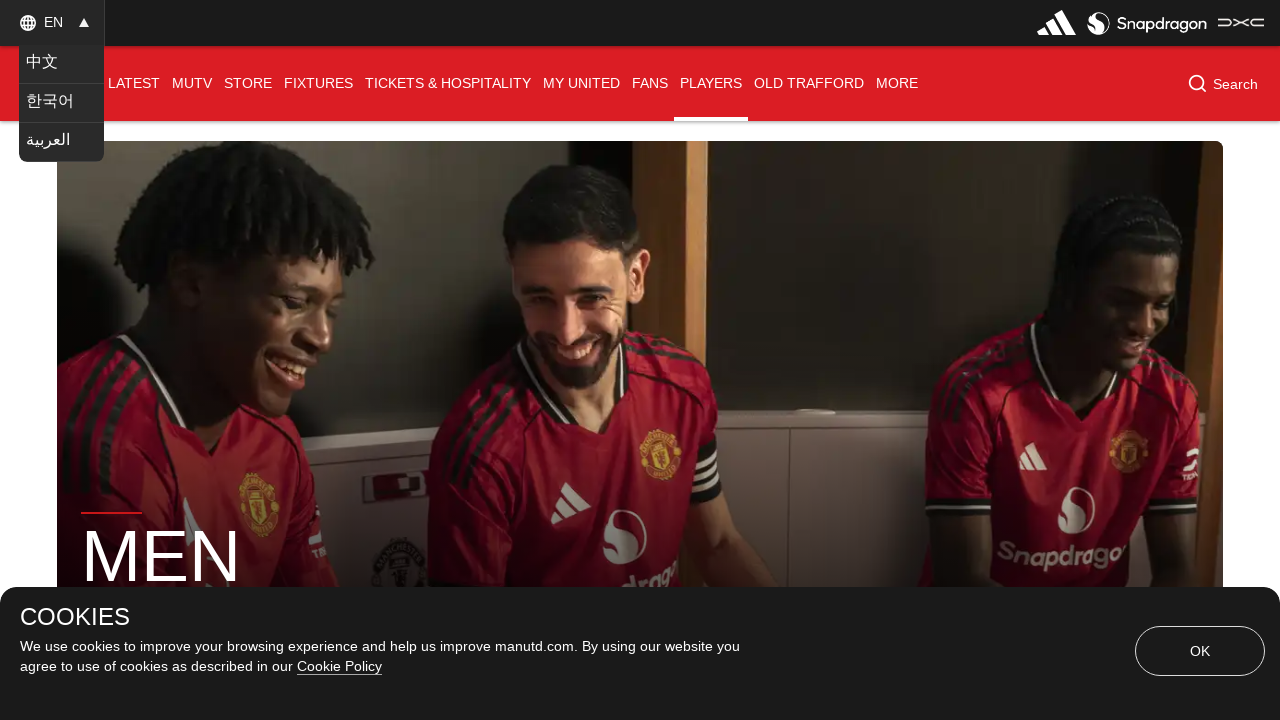

Waited for initial page to load (domcontentloaded)
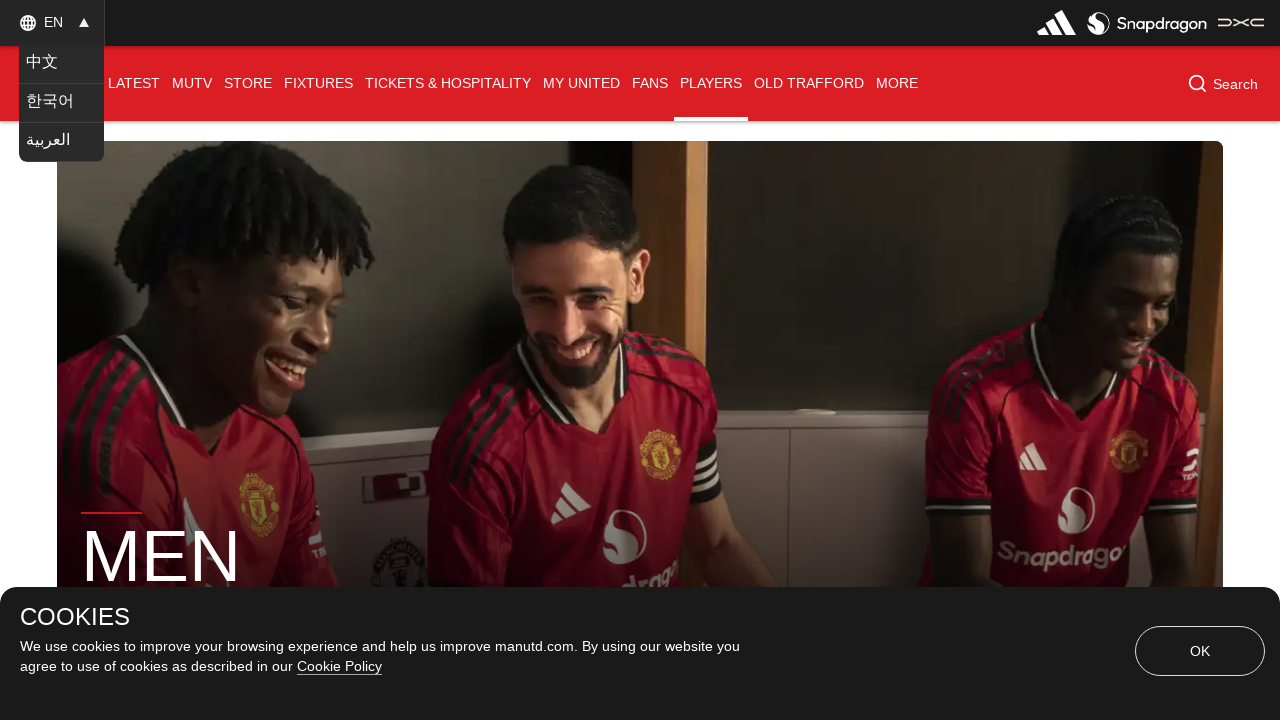

Navigated to First Team section
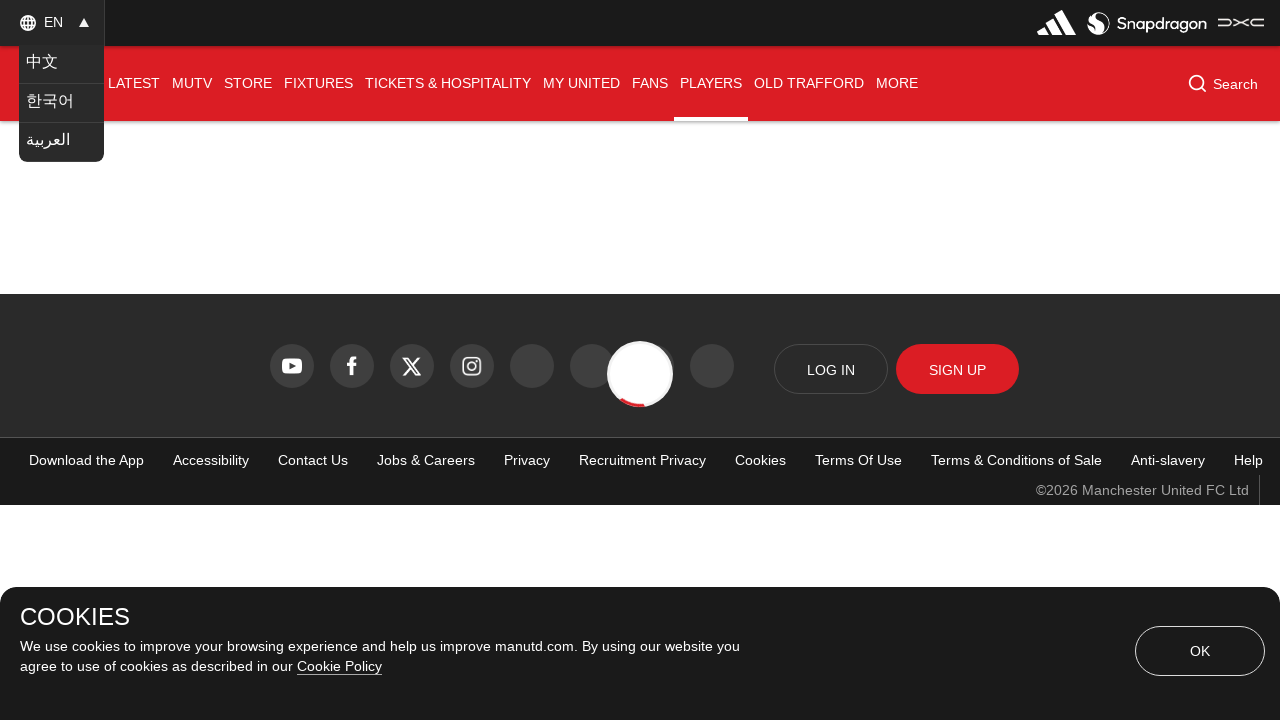

First Team page loaded
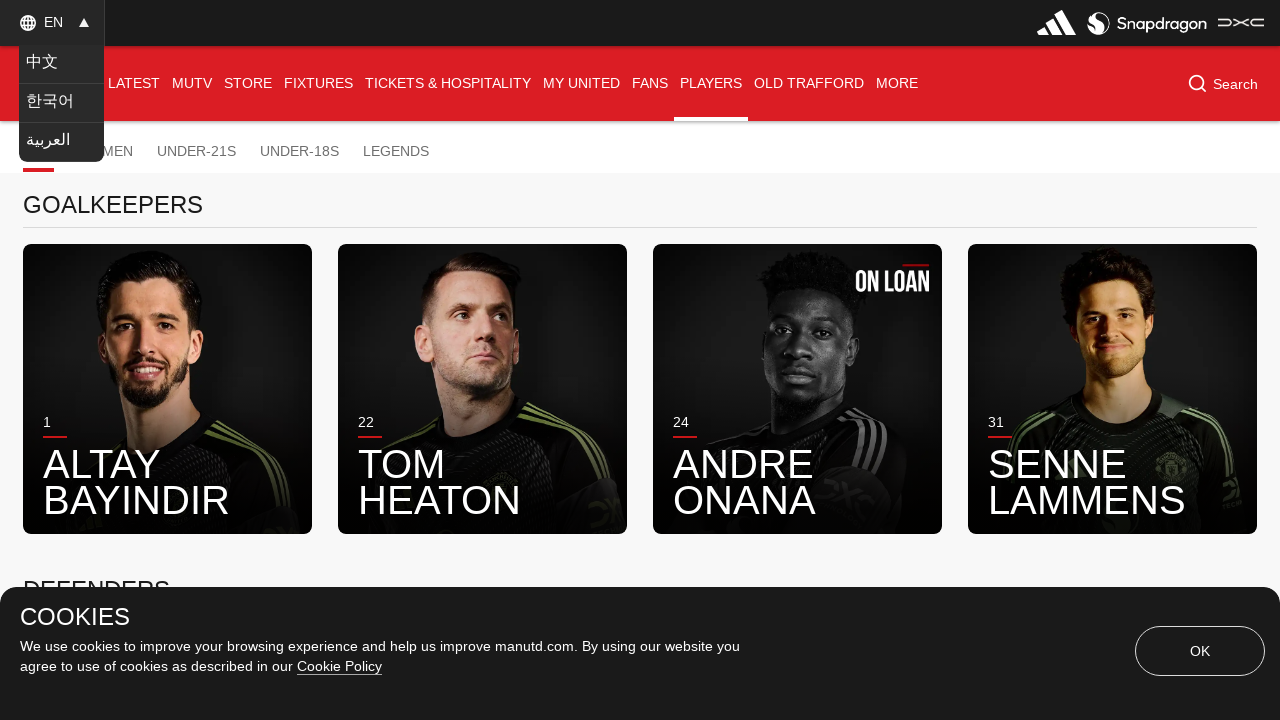

Navigated to Manager section
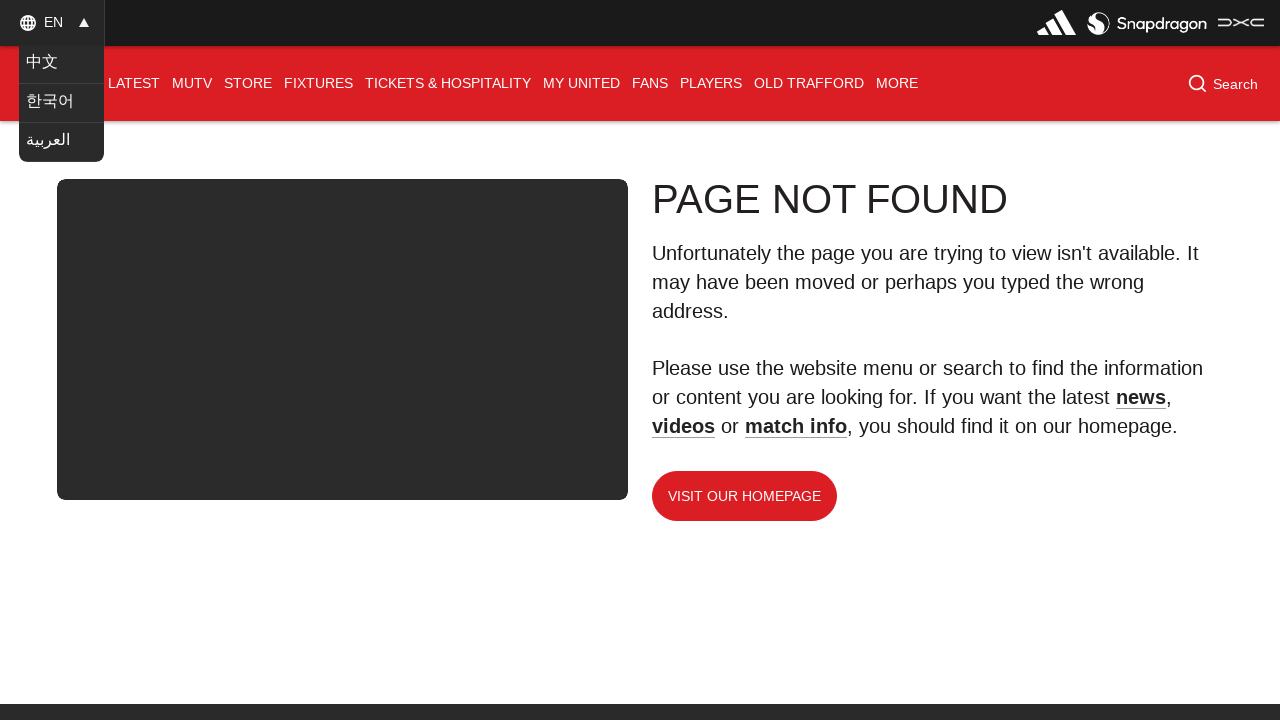

Manager page loaded
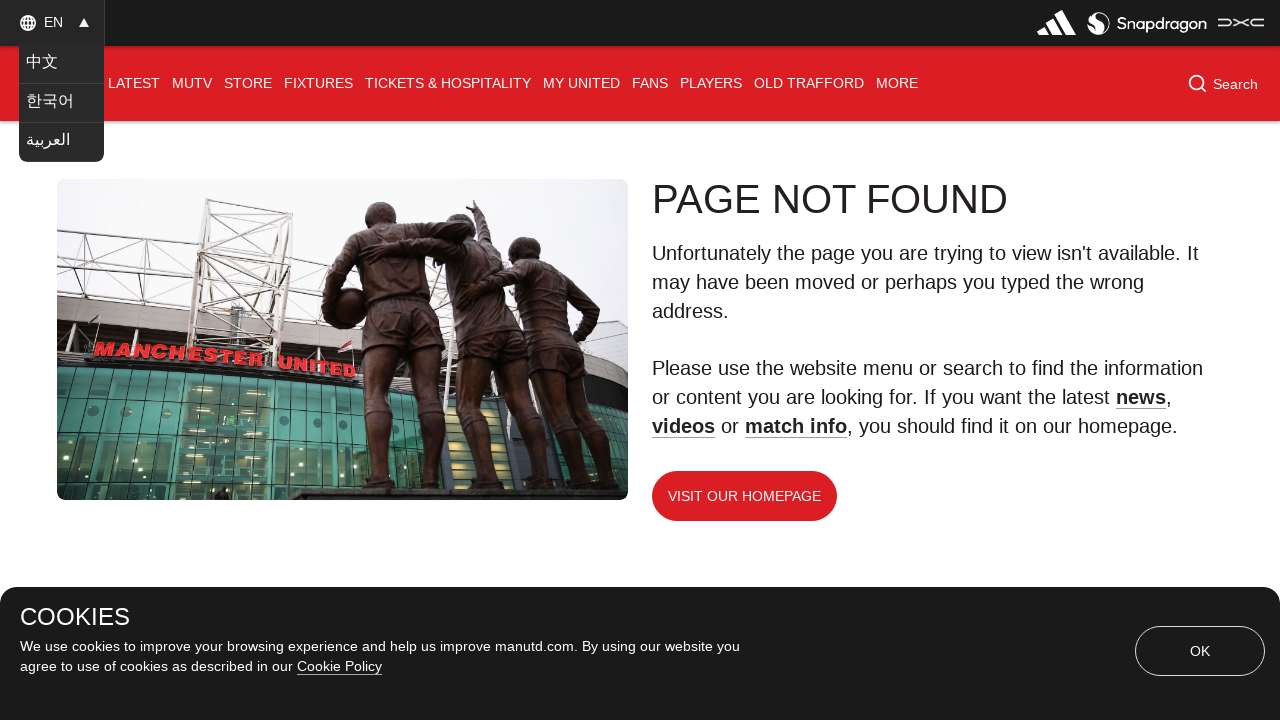

Navigated to Women section
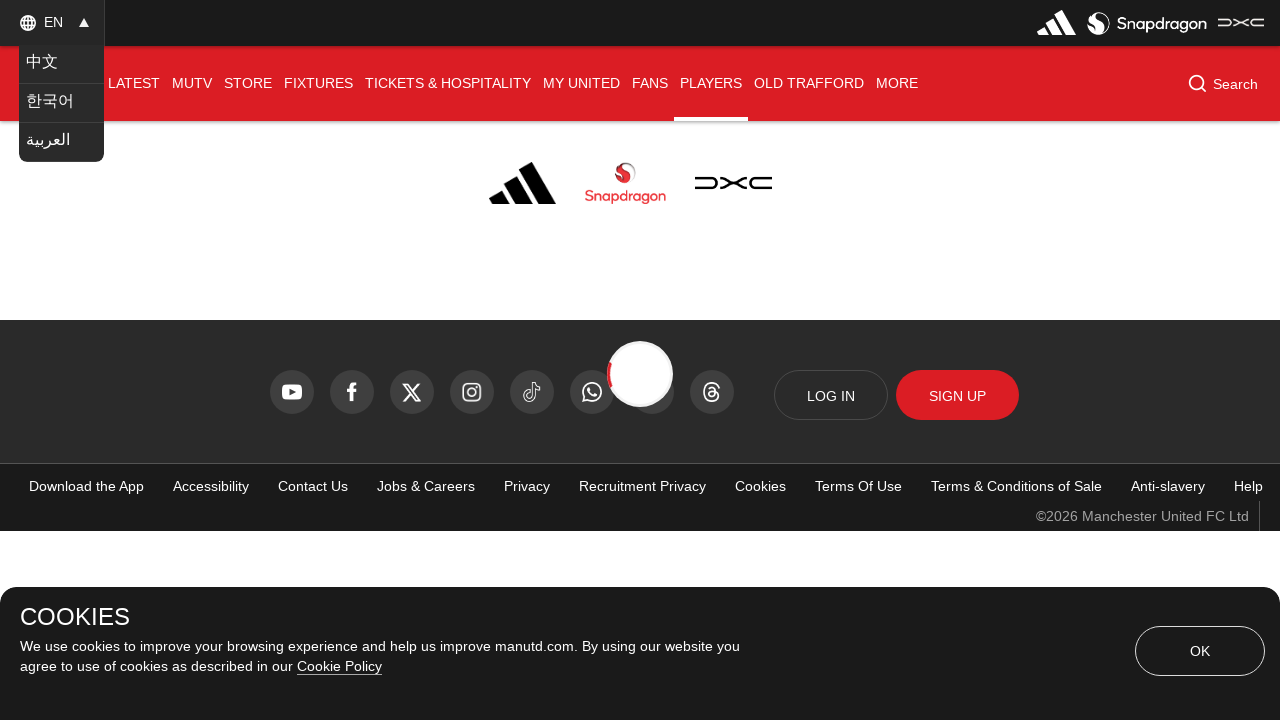

Women section page loaded
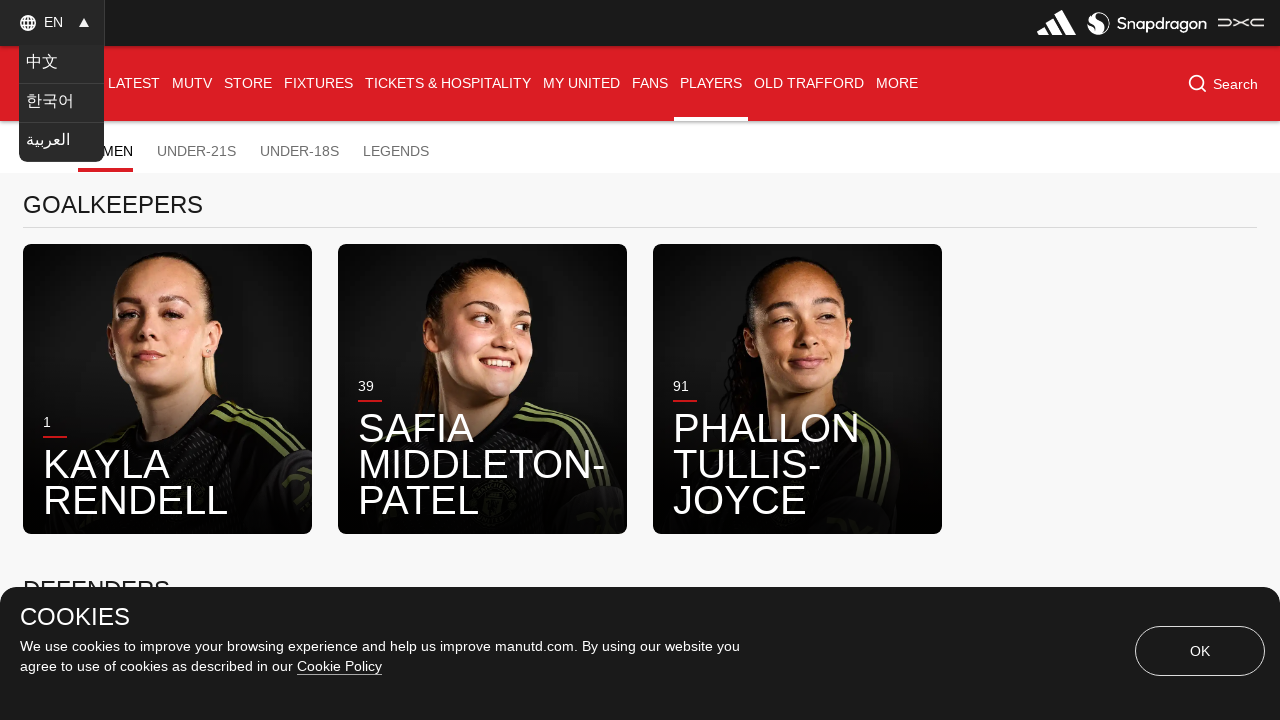

Navigated to Reserves section
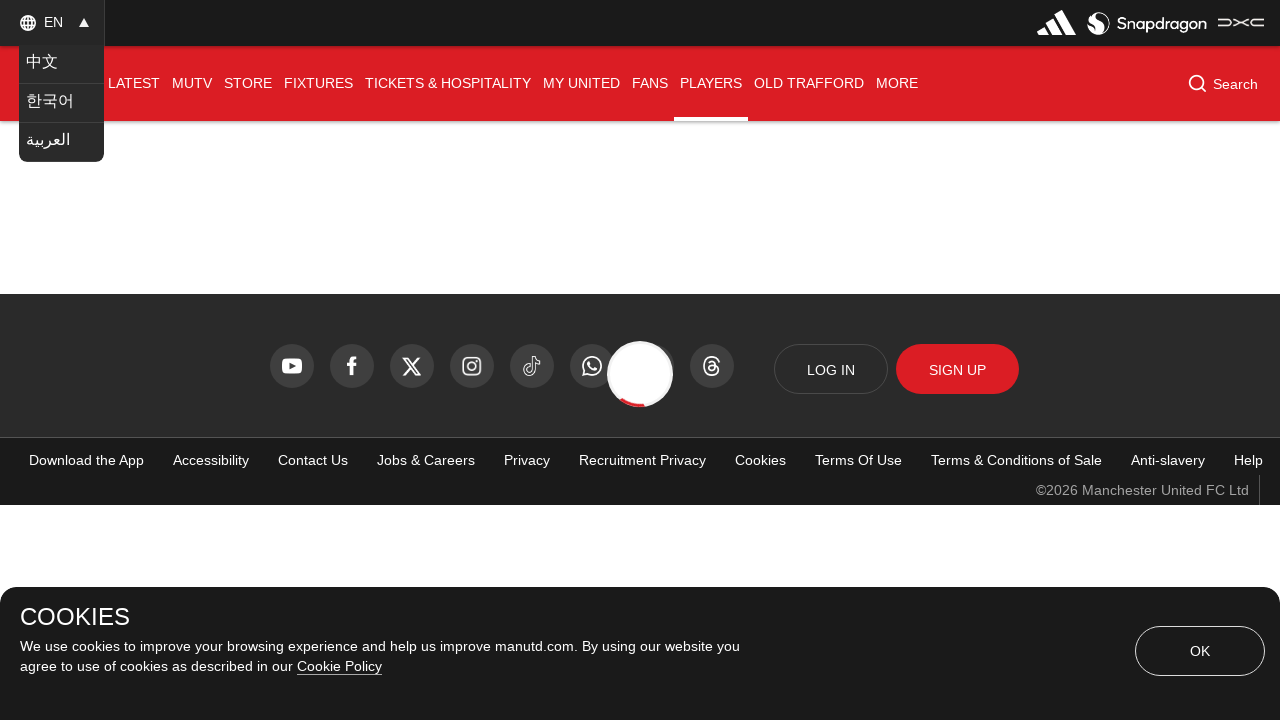

Reserves section page loaded
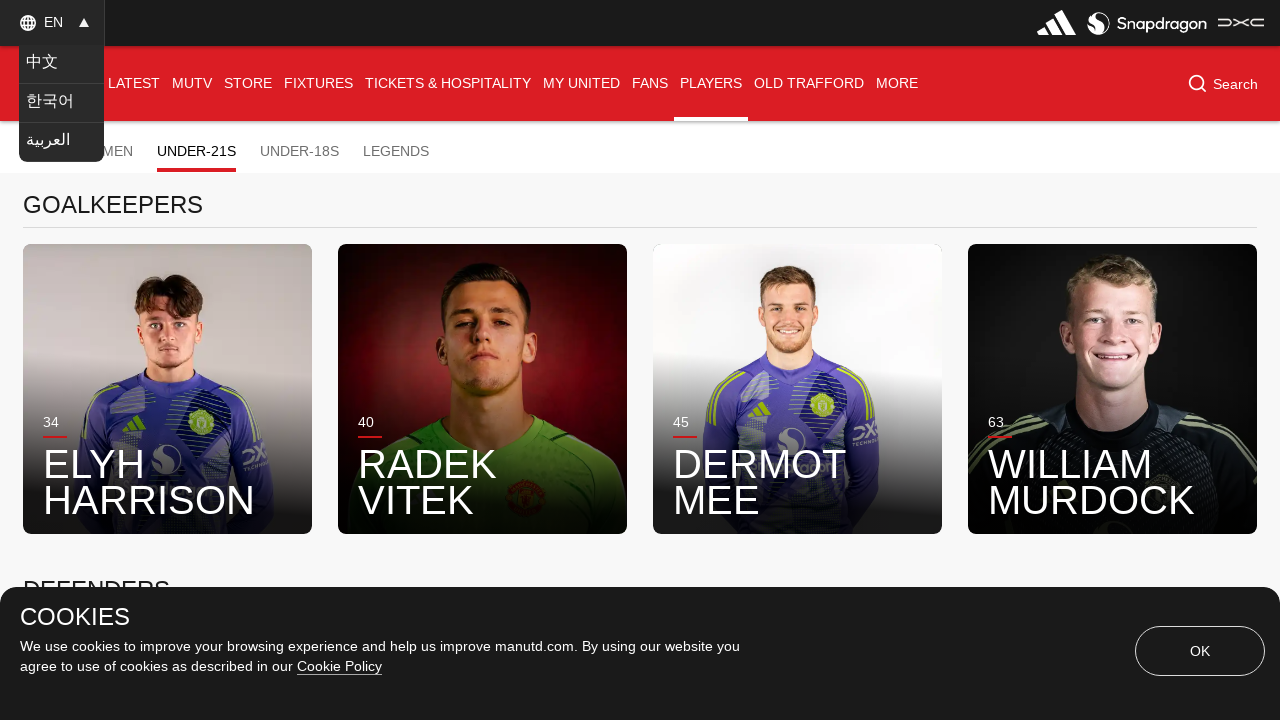

Navigated to Academy section
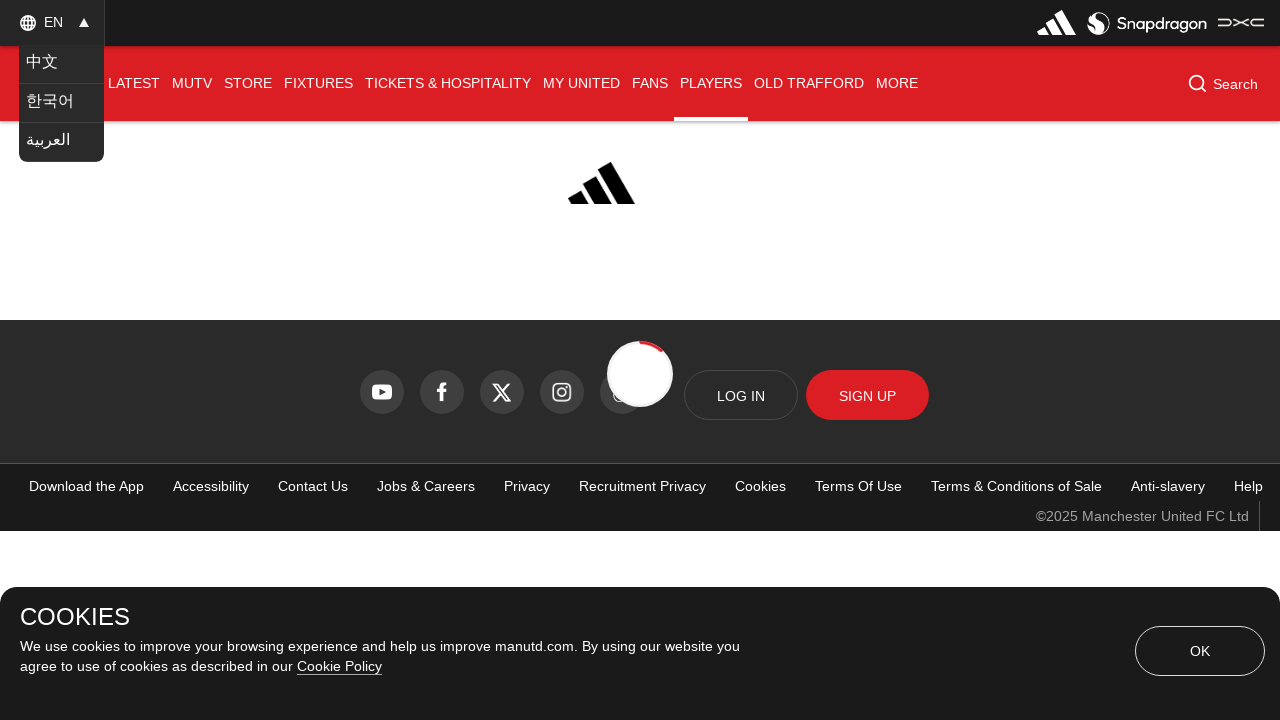

Academy section page loaded
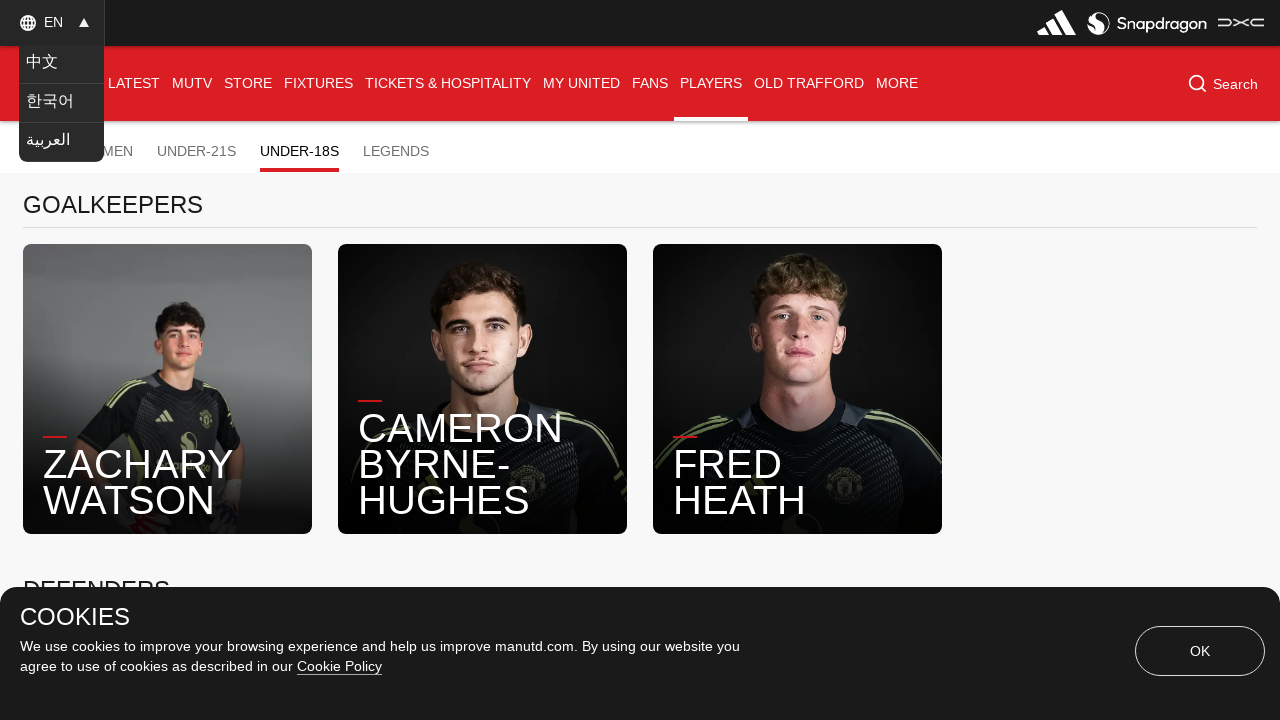

Navigated to Legends section
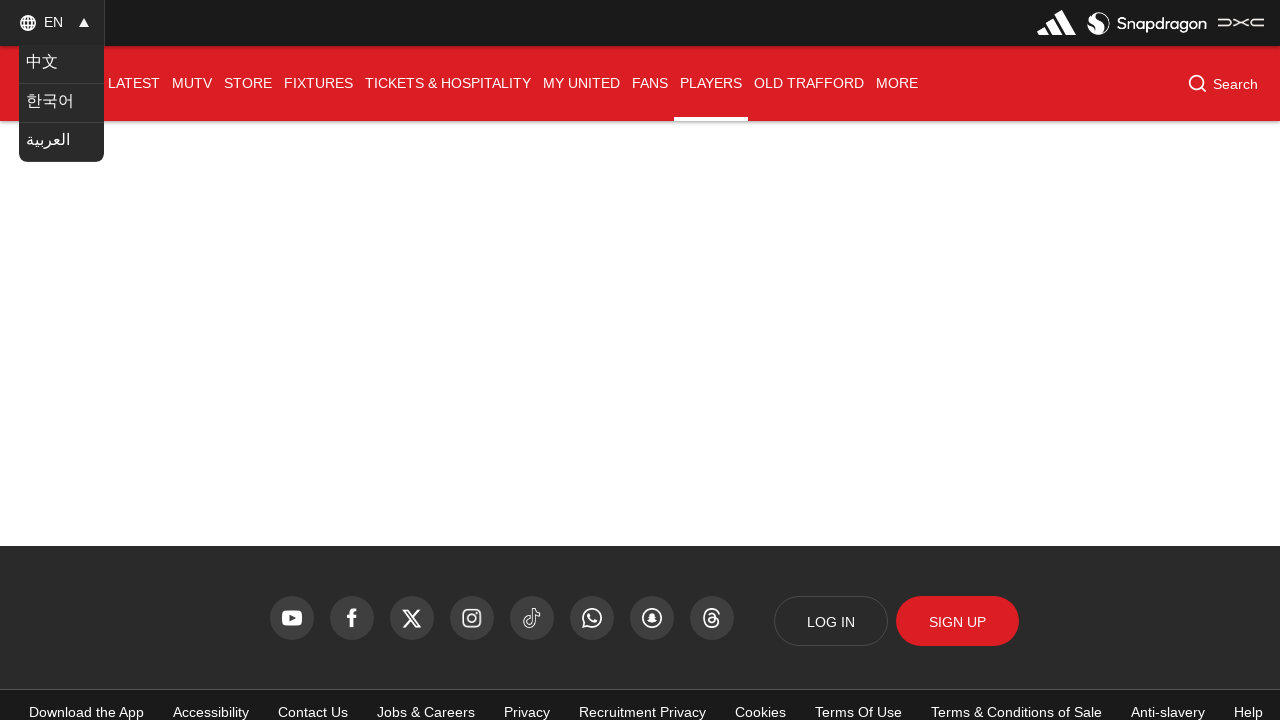

Legends section page loaded
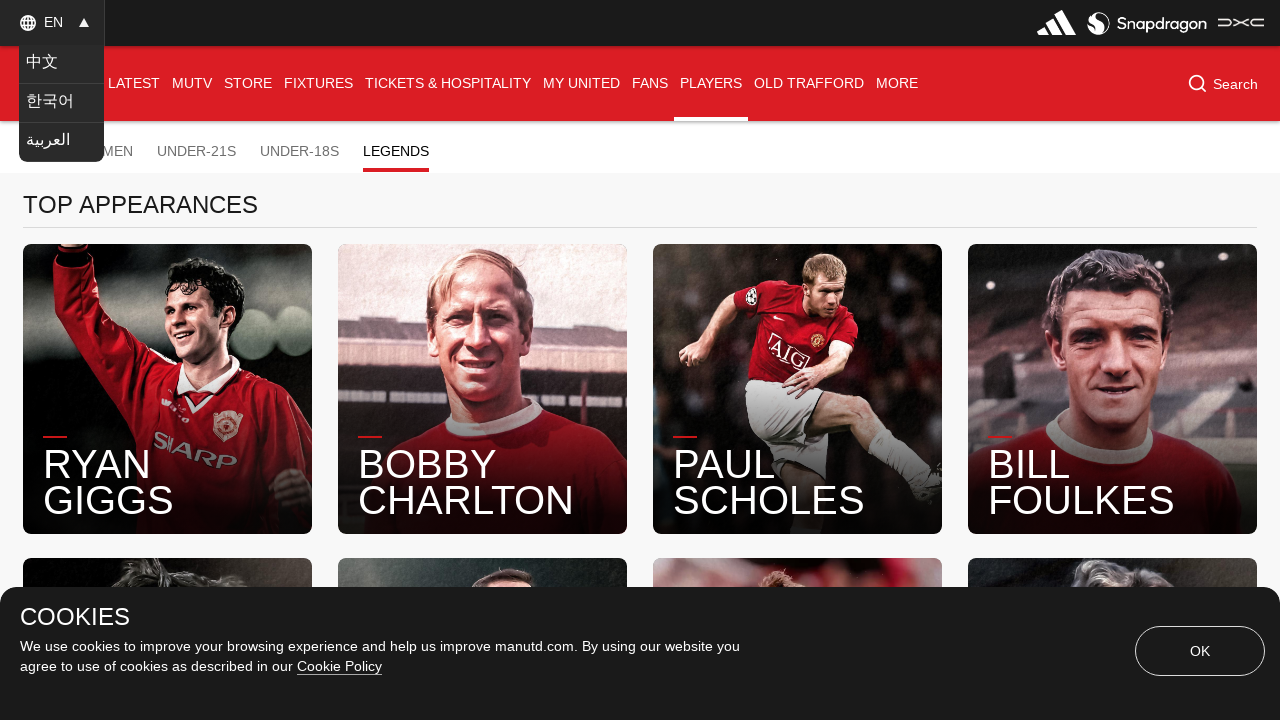

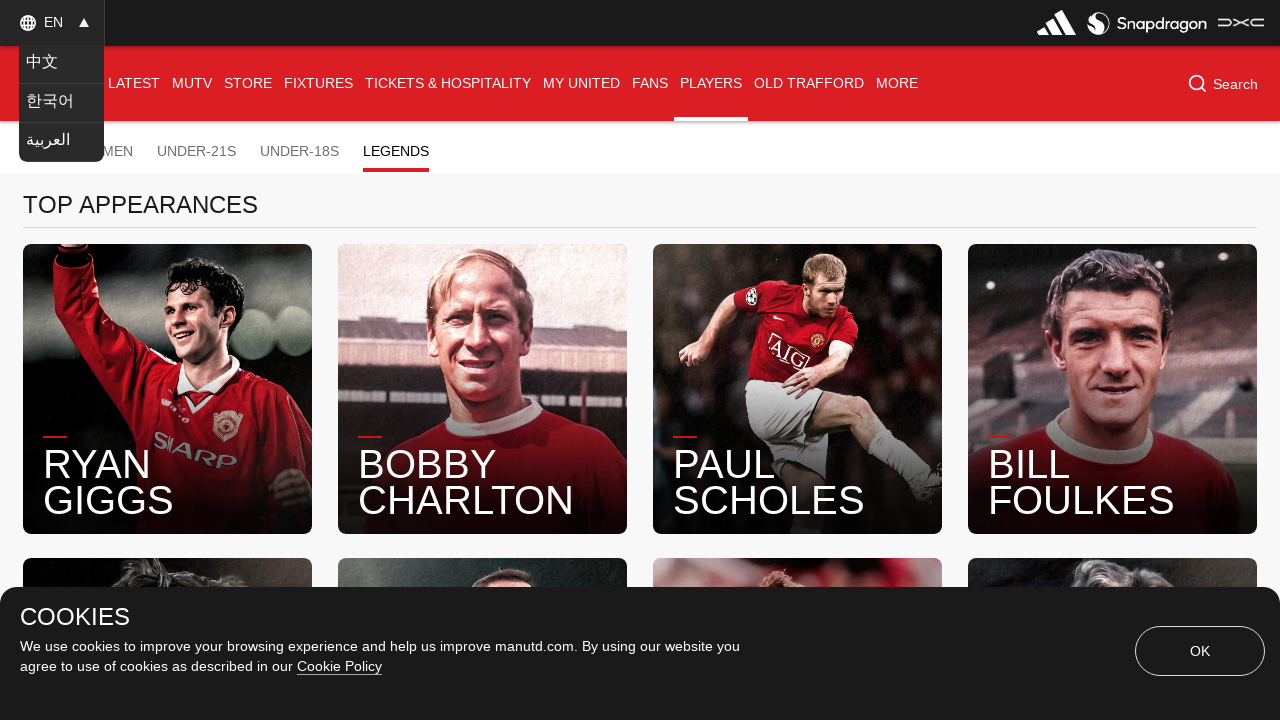